Navigates to Python.org homepage and verifies that the upcoming events widget is displayed with event information

Starting URL: https://www.python.org/

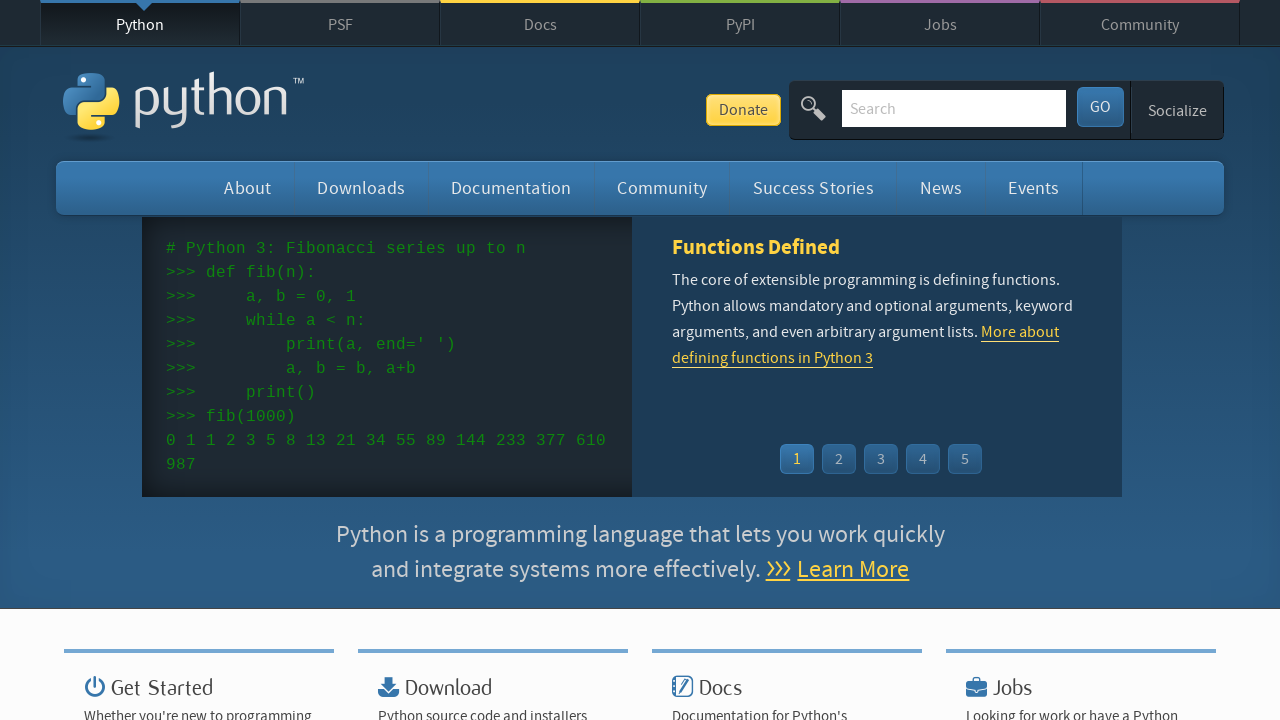

Navigated to Python.org homepage
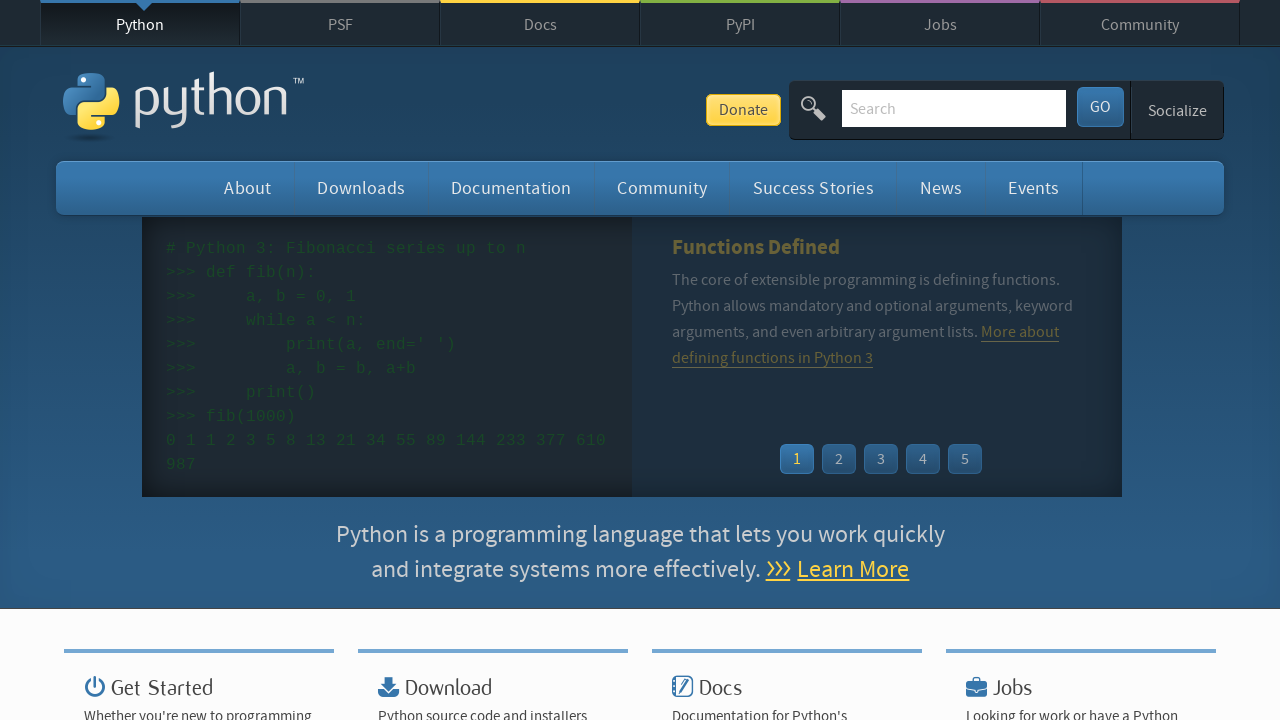

Upcoming events widget loaded
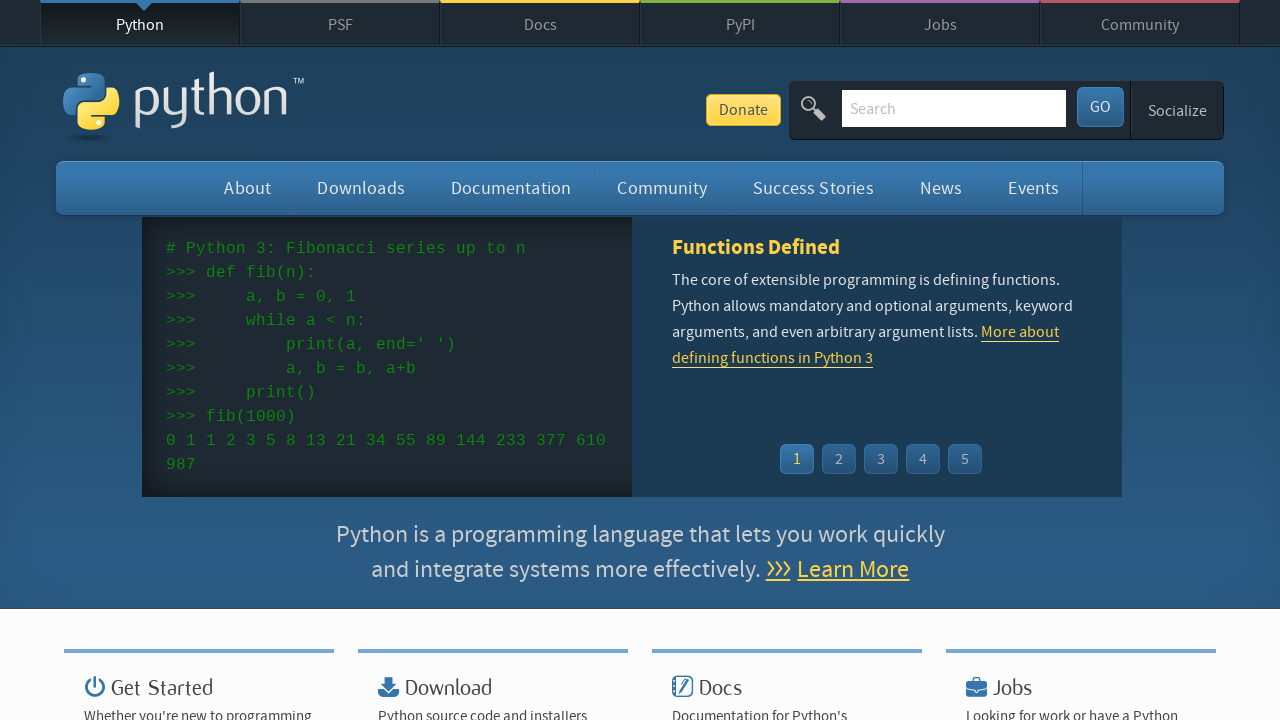

Event list items with links are displayed
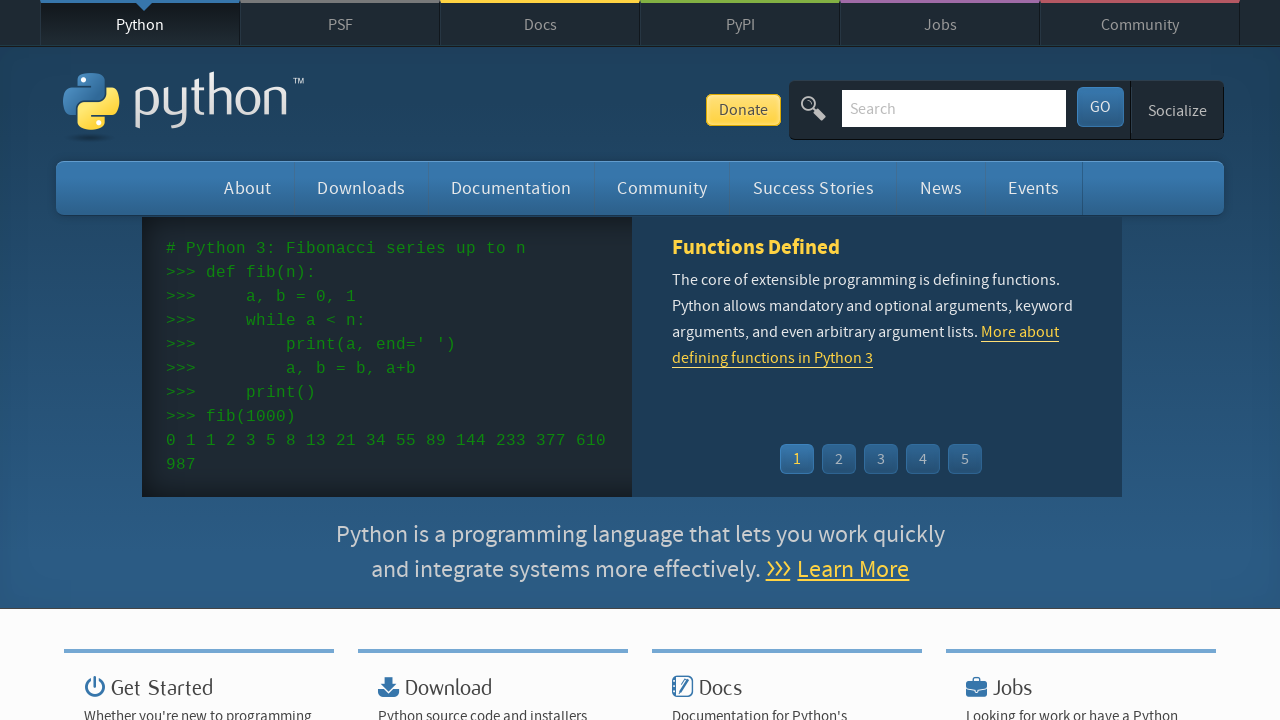

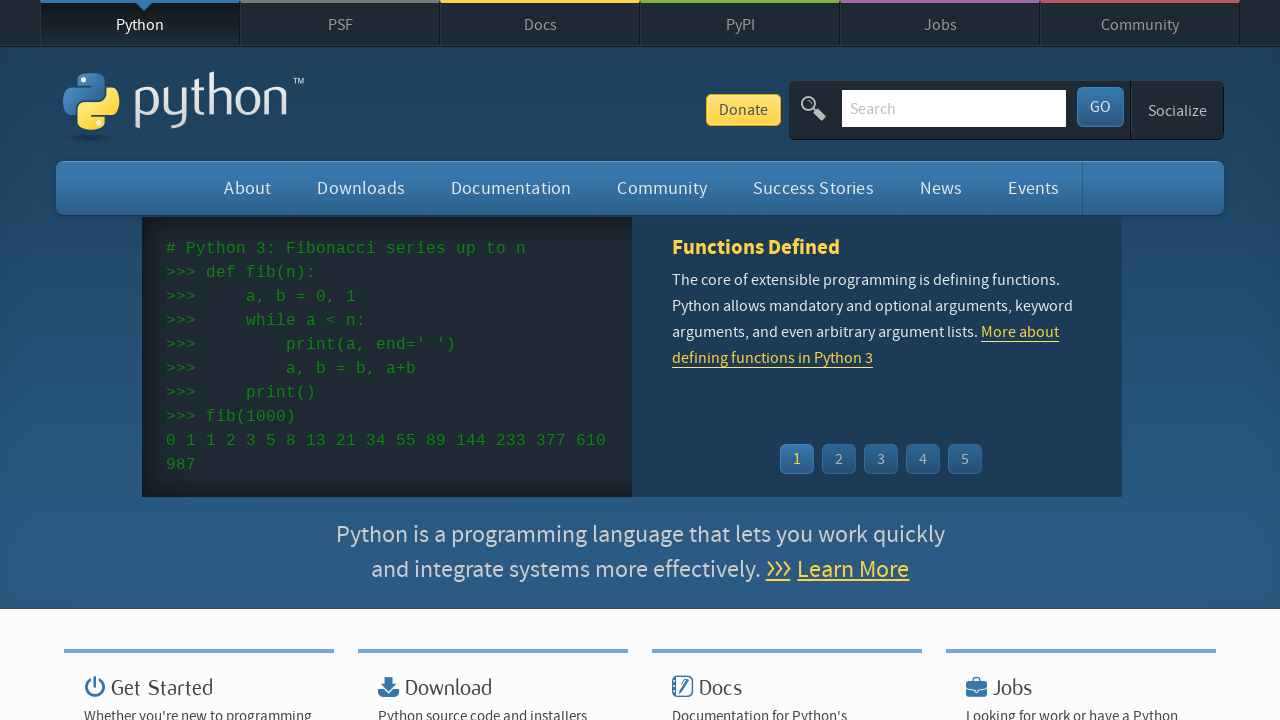